Tests jQuery UI datepicker by selecting a future date through navigation and clicking

Starting URL: https://jqueryui.com/datepicker

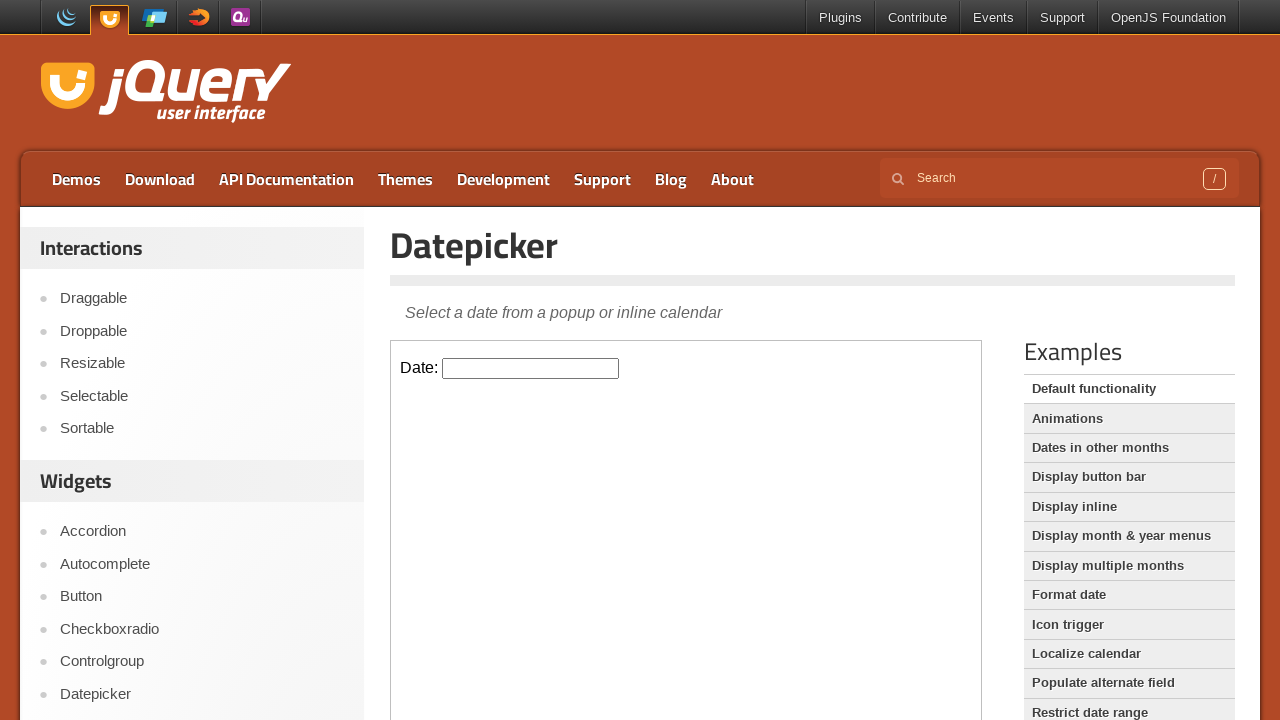

Clicked on datepicker input field in iframe at (531, 368) on iframe >> nth=0 >> internal:control=enter-frame >> #datepicker
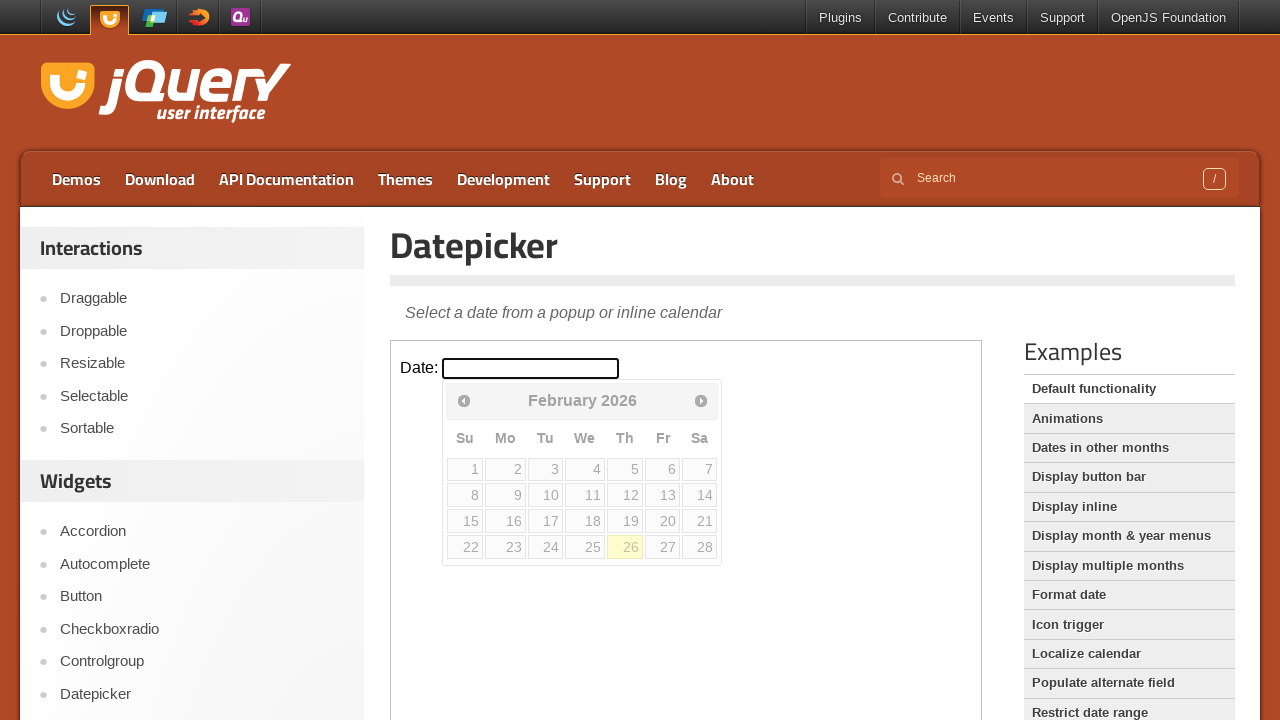

Retrieved current month: February
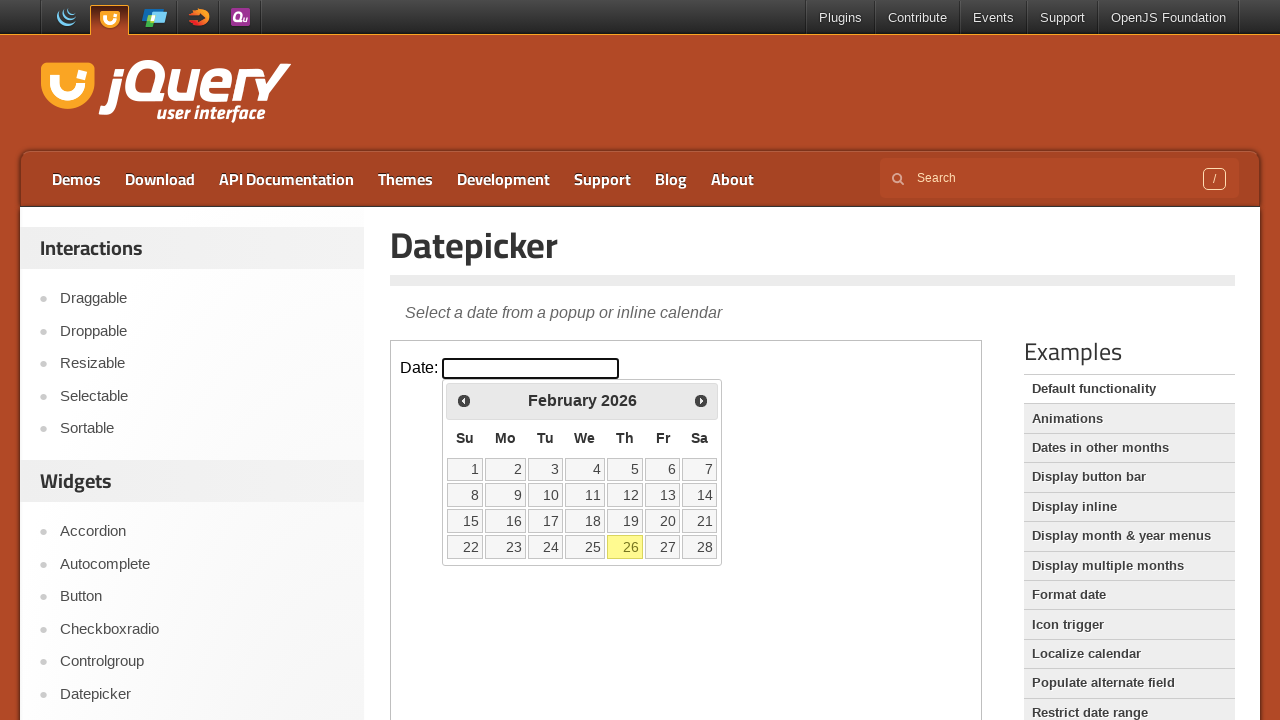

Retrieved current year: 2026
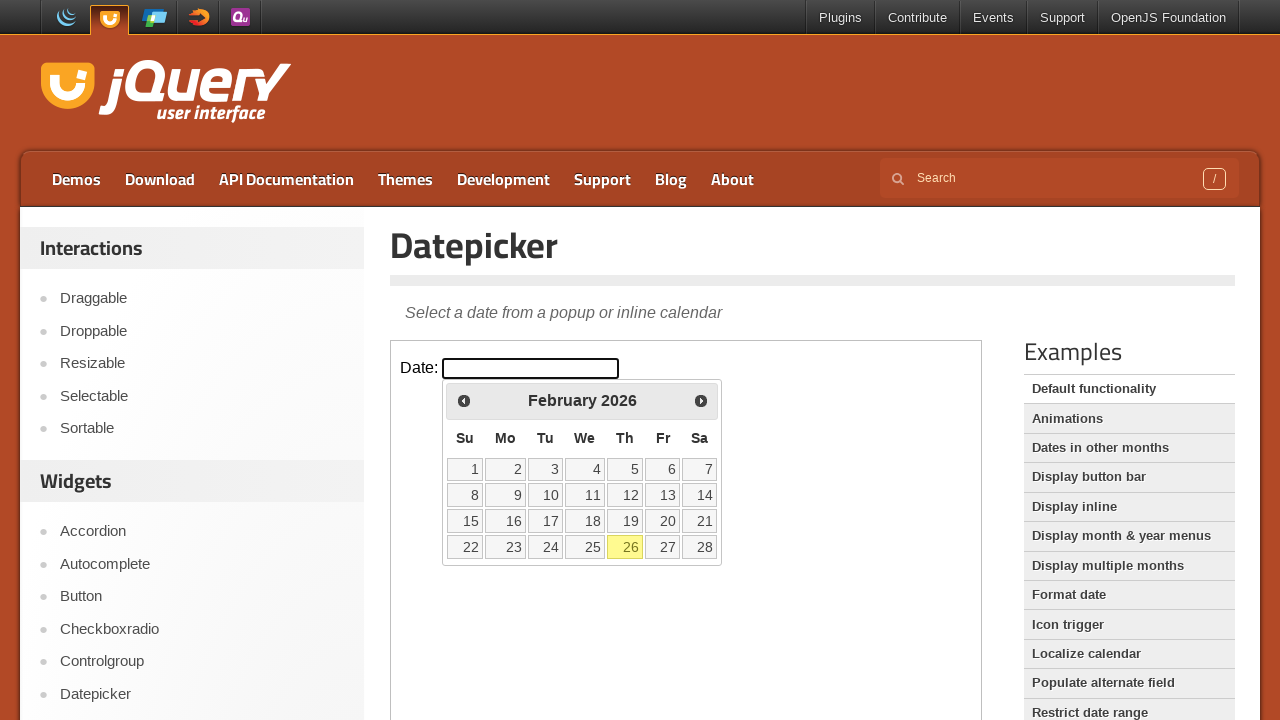

Clicked next month navigation button at (701, 400) on iframe >> nth=0 >> internal:control=enter-frame >> span.ui-icon.ui-icon-circle-t
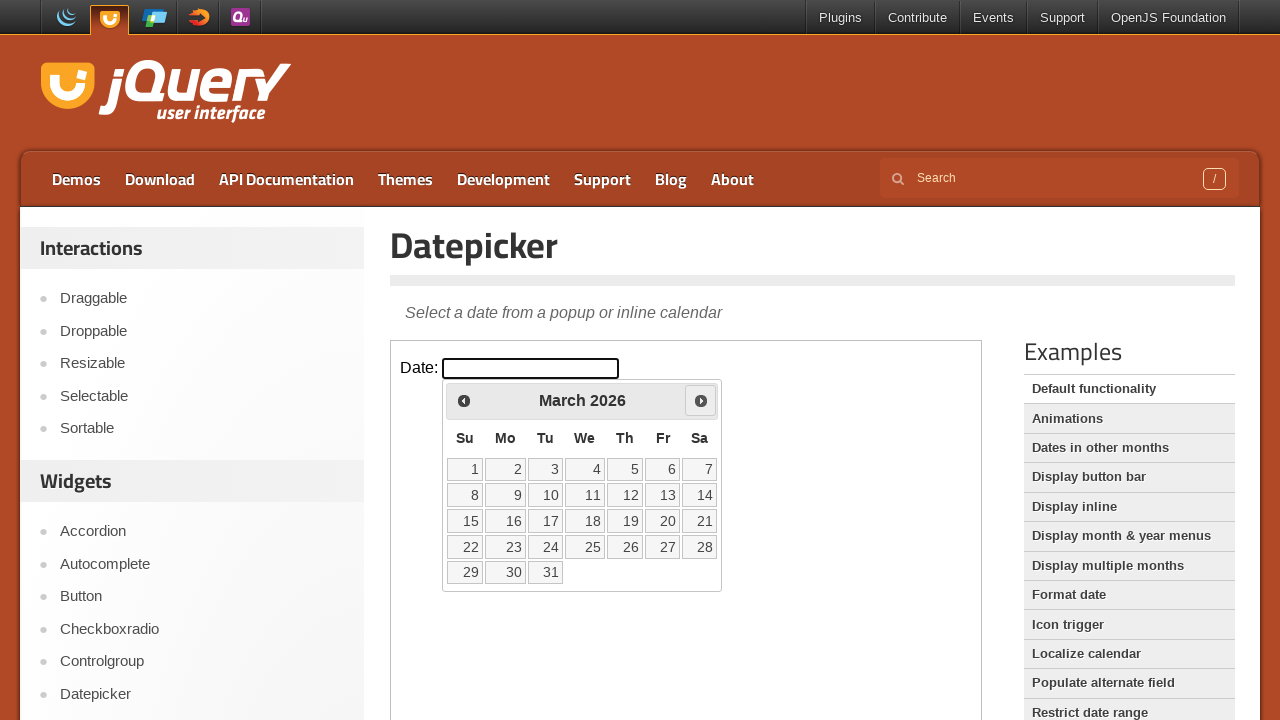

Retrieved current month: March
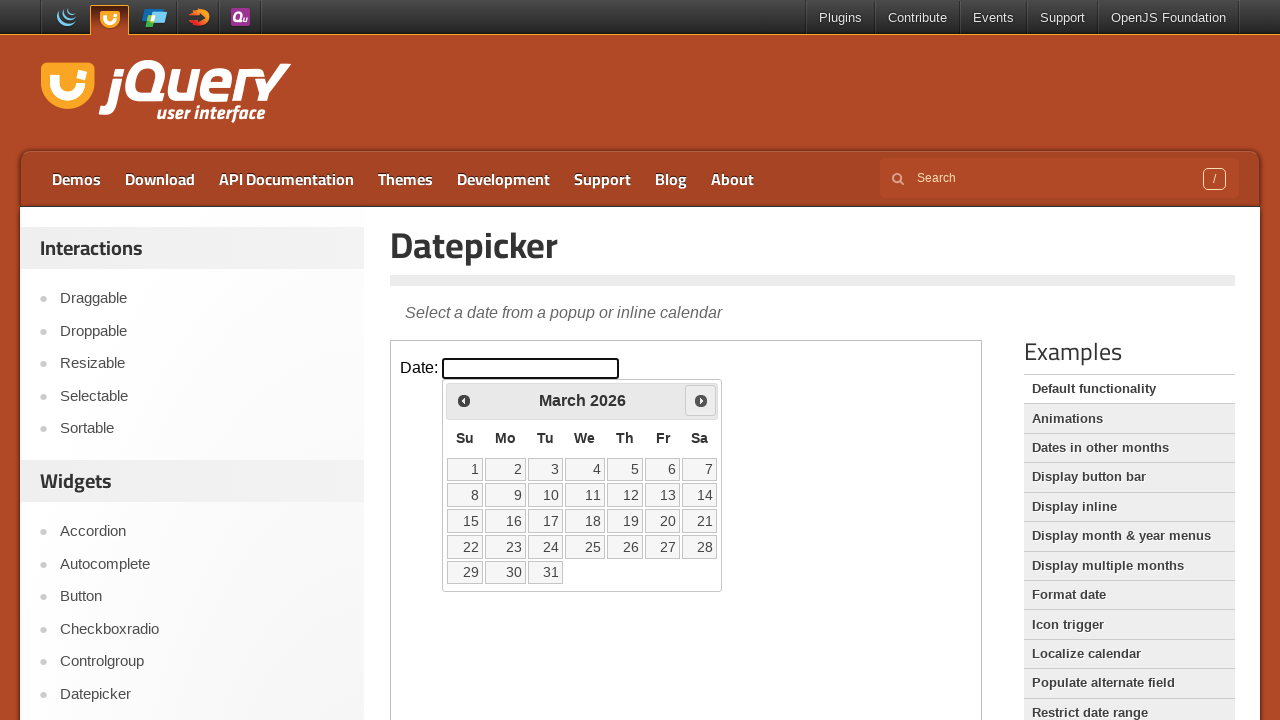

Retrieved current year: 2026
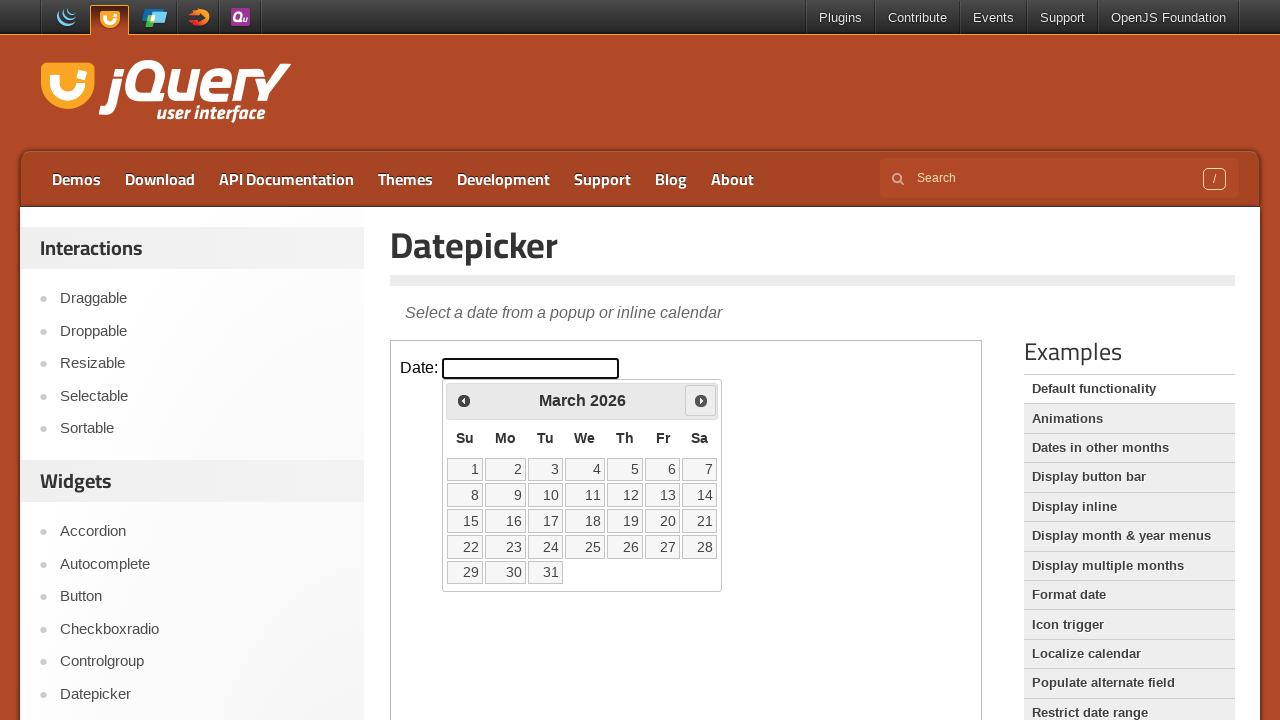

Clicked next month navigation button at (701, 400) on iframe >> nth=0 >> internal:control=enter-frame >> span.ui-icon.ui-icon-circle-t
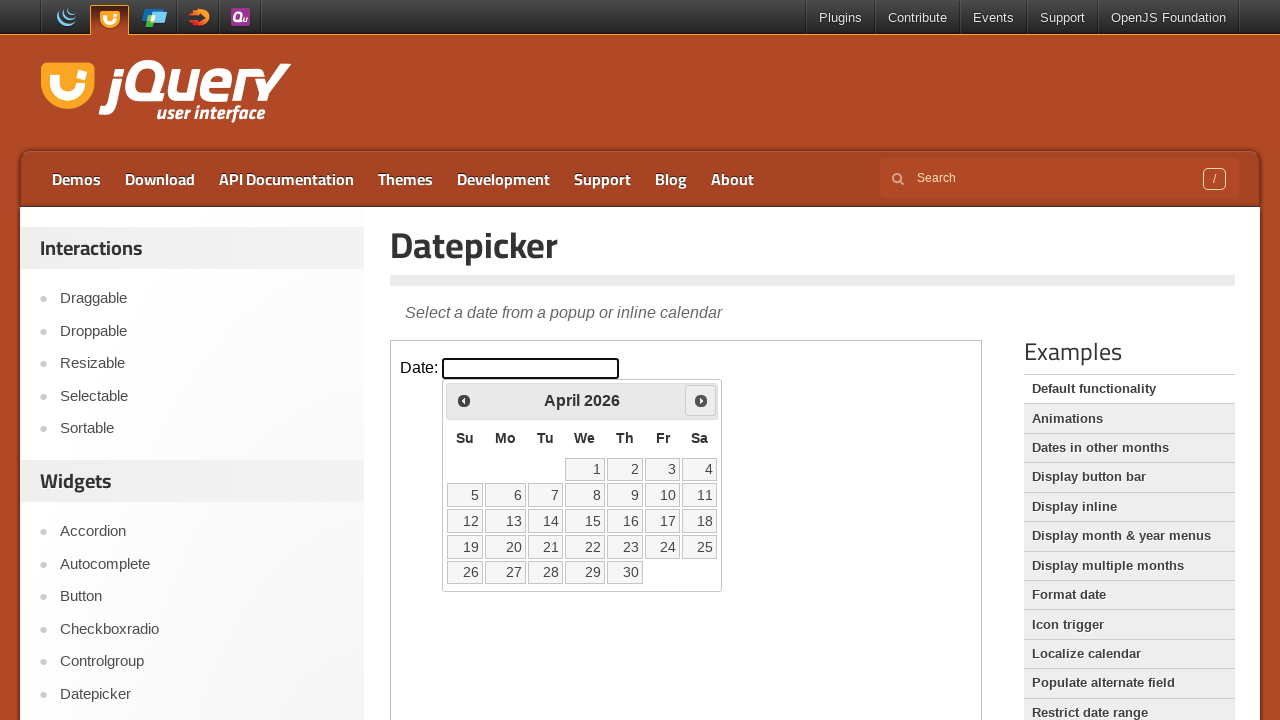

Retrieved current month: April
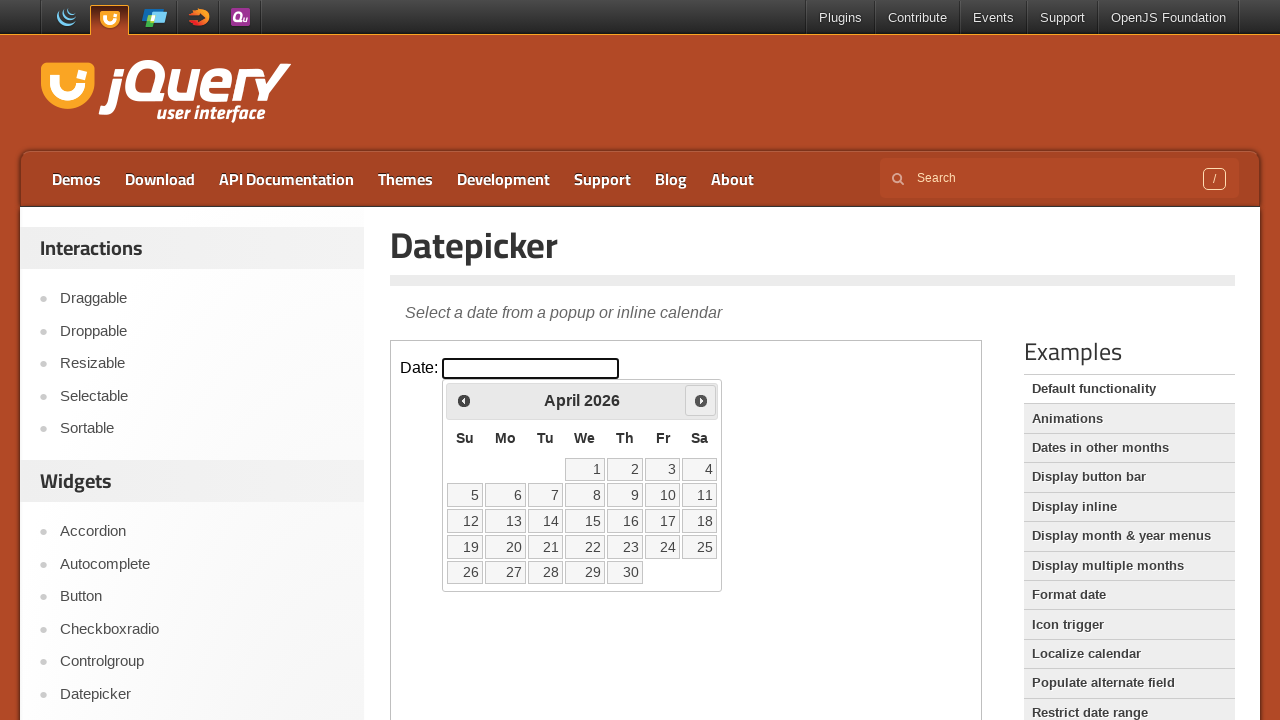

Retrieved current year: 2026
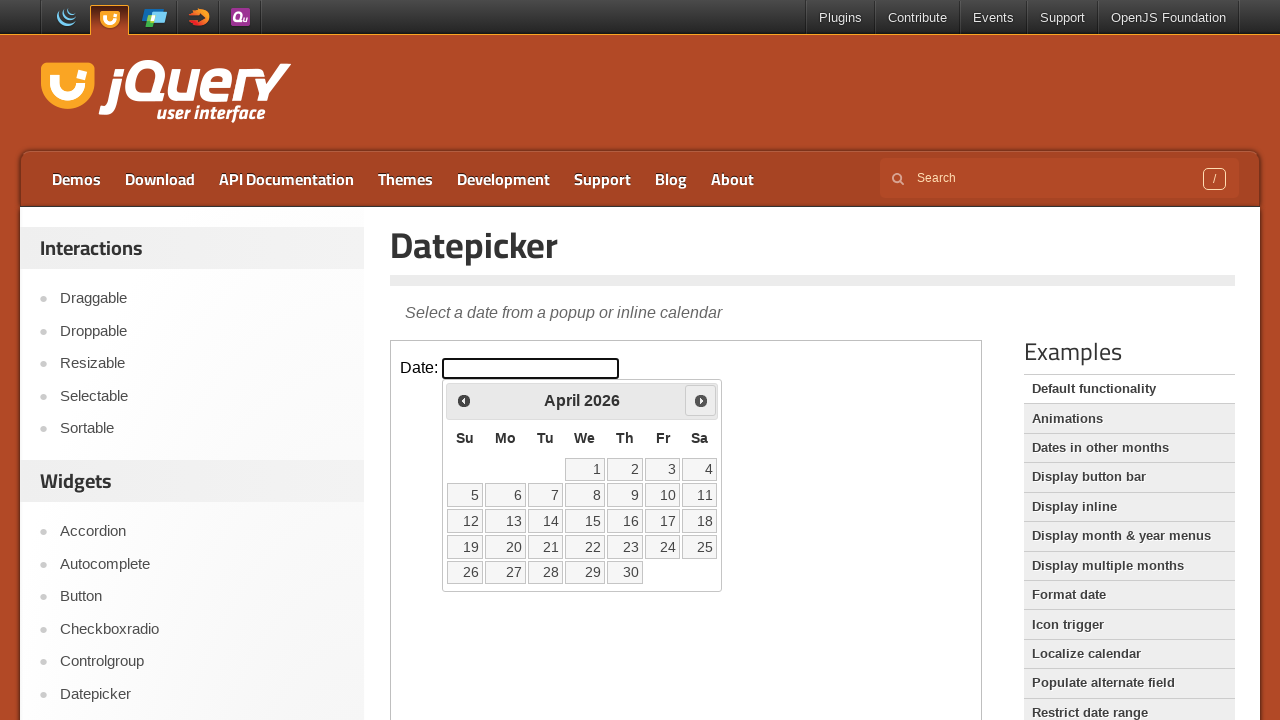

Clicked next month navigation button at (701, 400) on iframe >> nth=0 >> internal:control=enter-frame >> span.ui-icon.ui-icon-circle-t
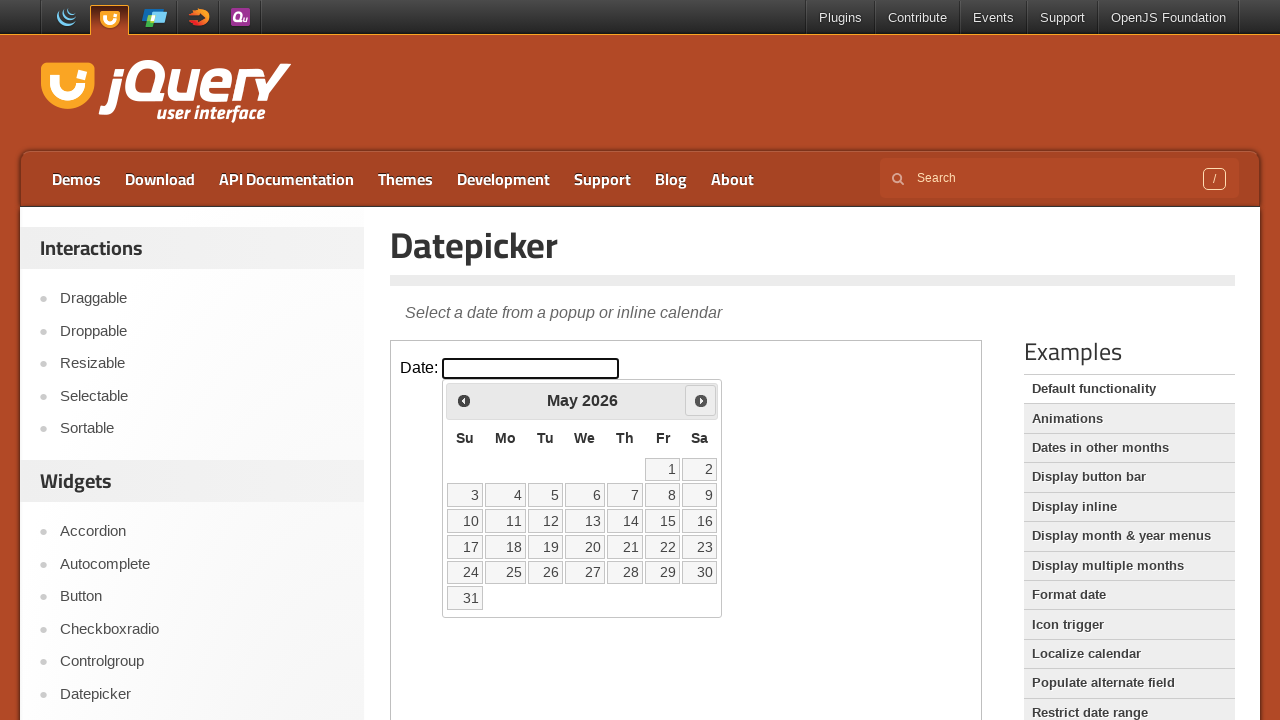

Retrieved current month: May
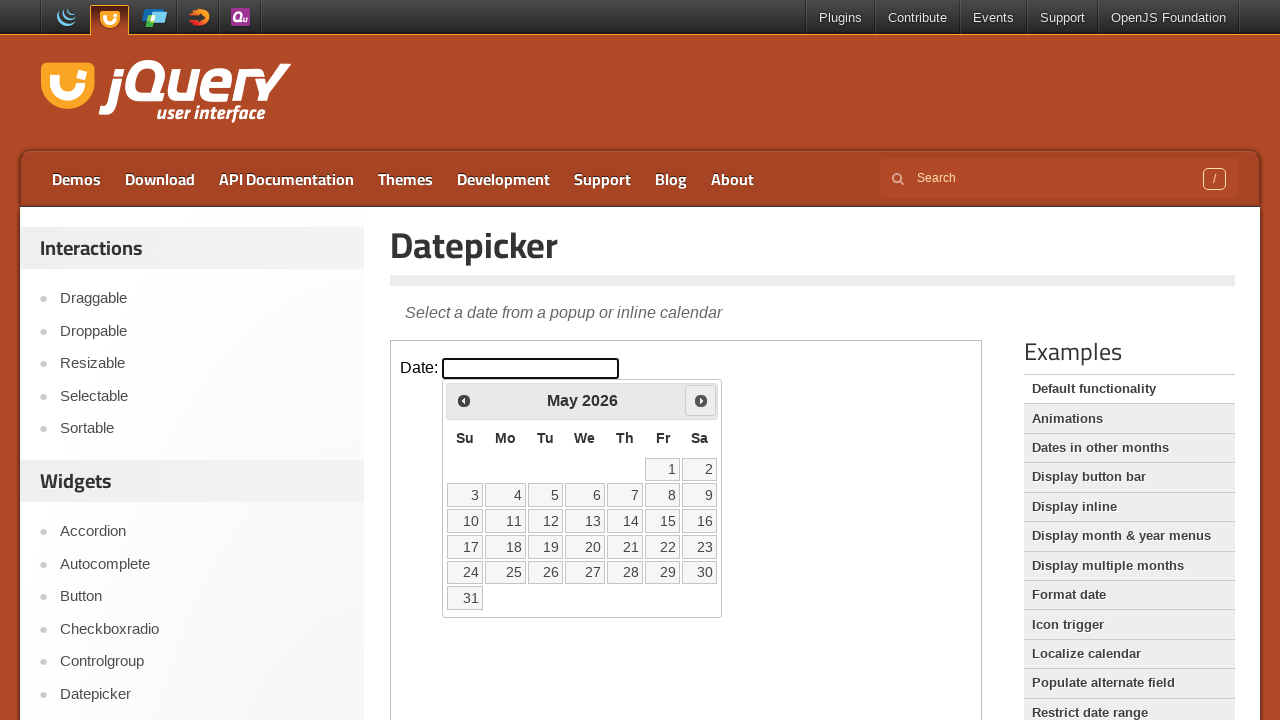

Retrieved current year: 2026
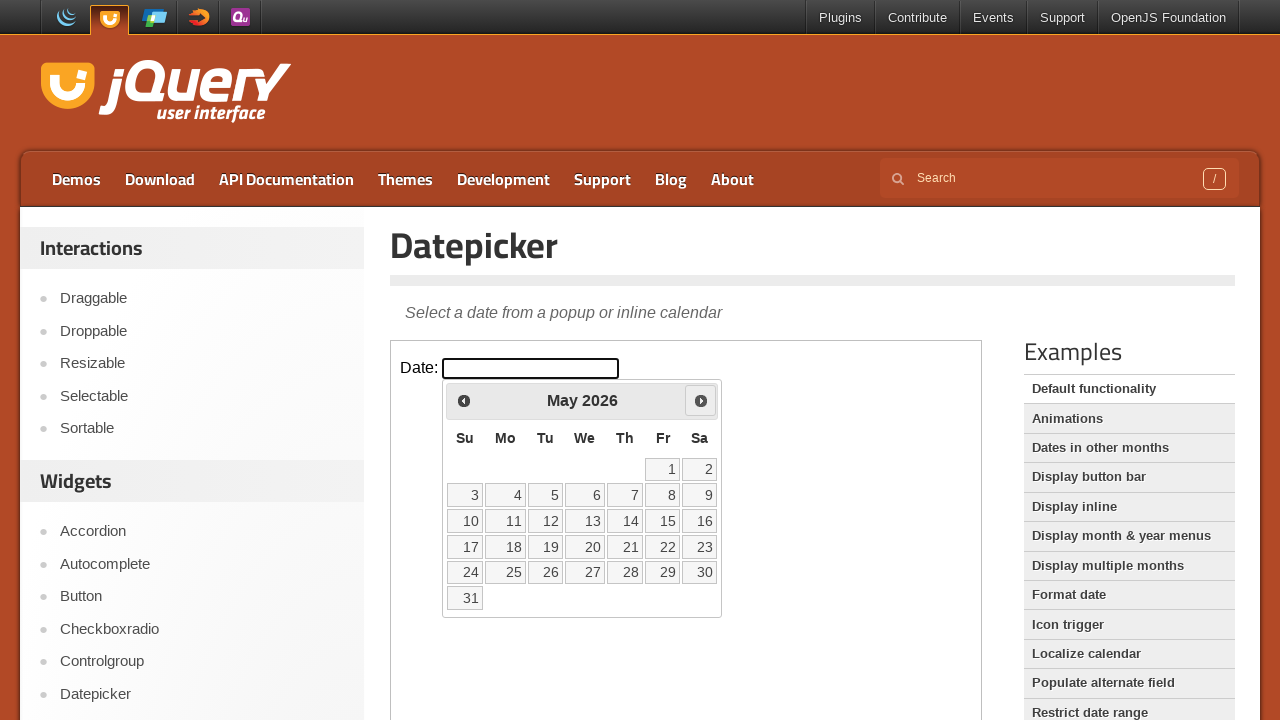

Reached target month and year (May 2026)
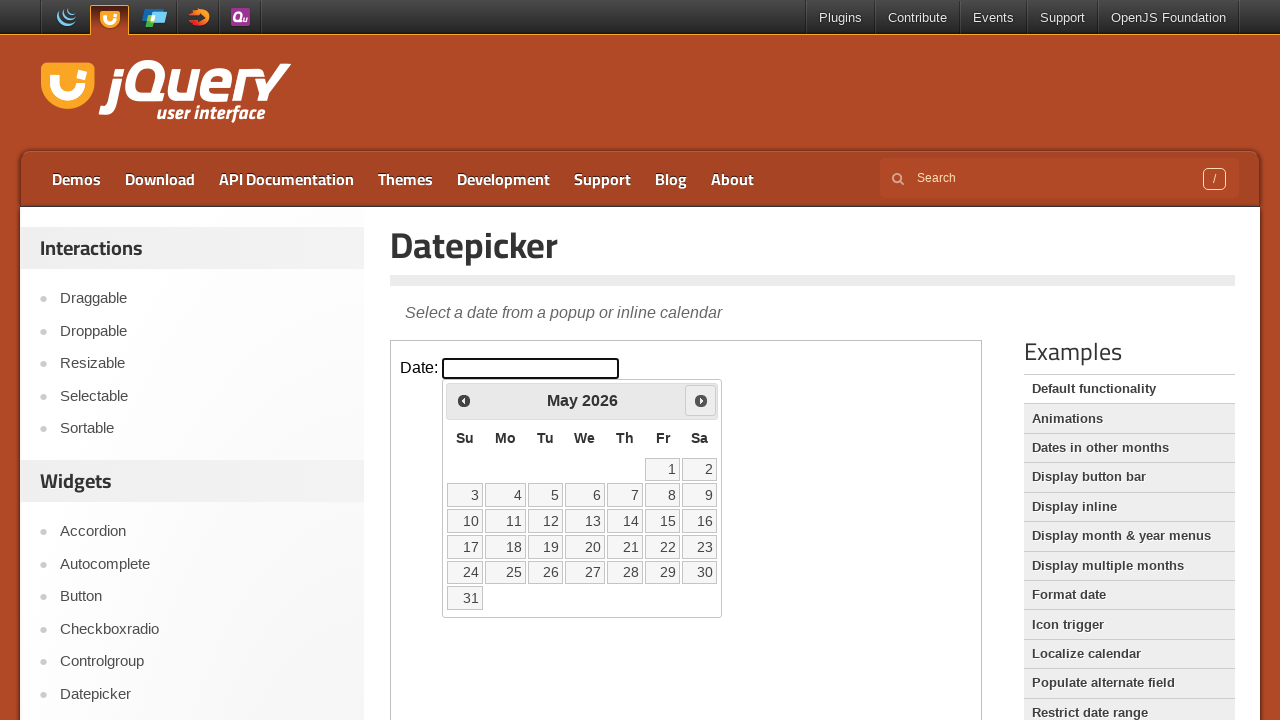

Retrieved all available date elements from calendar
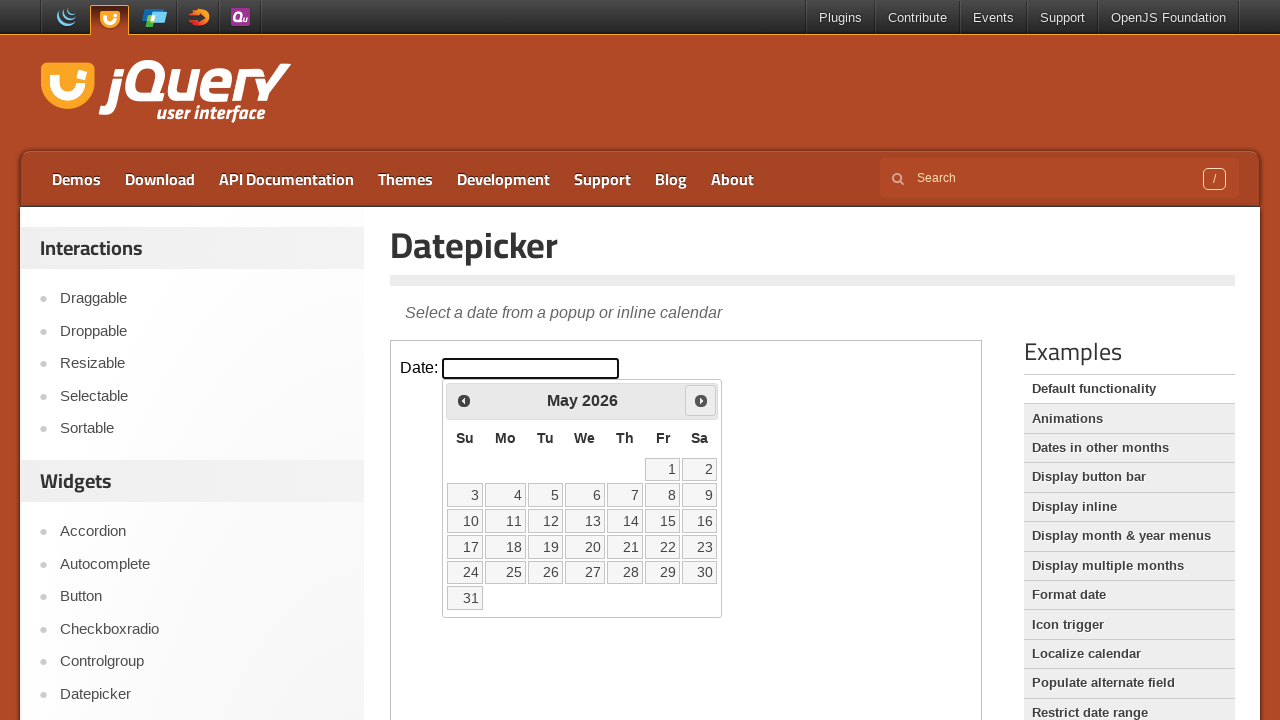

Selected date 10 from the calendar at (465, 521) on iframe >> nth=0 >> internal:control=enter-frame >> table.ui-datepicker-calendar 
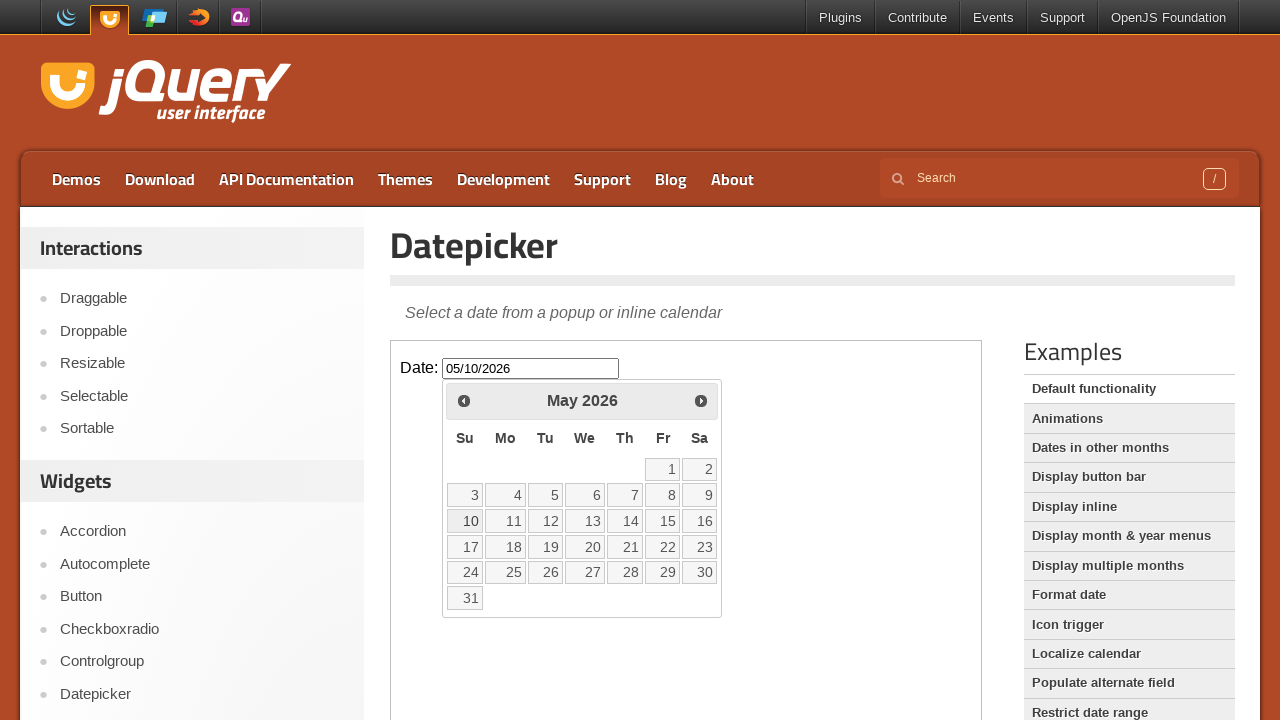

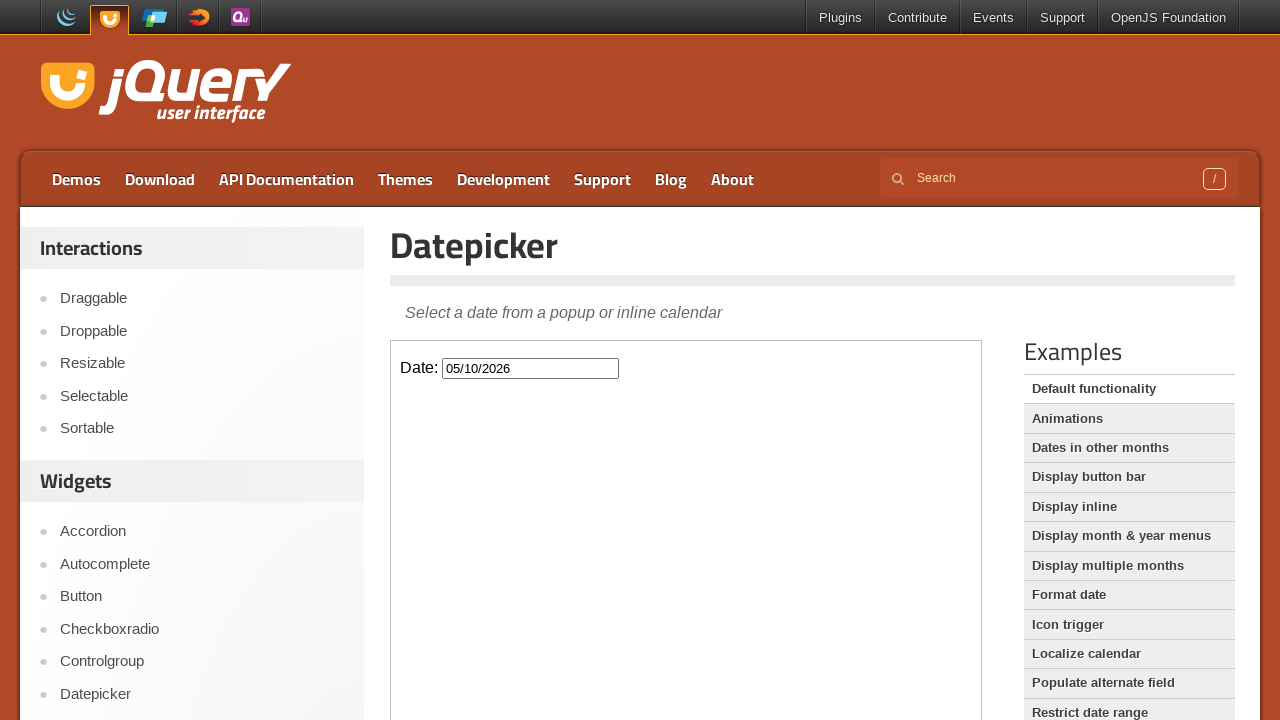